Tests dropdown functionality by navigating to dropdown page, clicking the dropdown, and verifying both options are available.

Starting URL: https://the-internet.herokuapp.com/

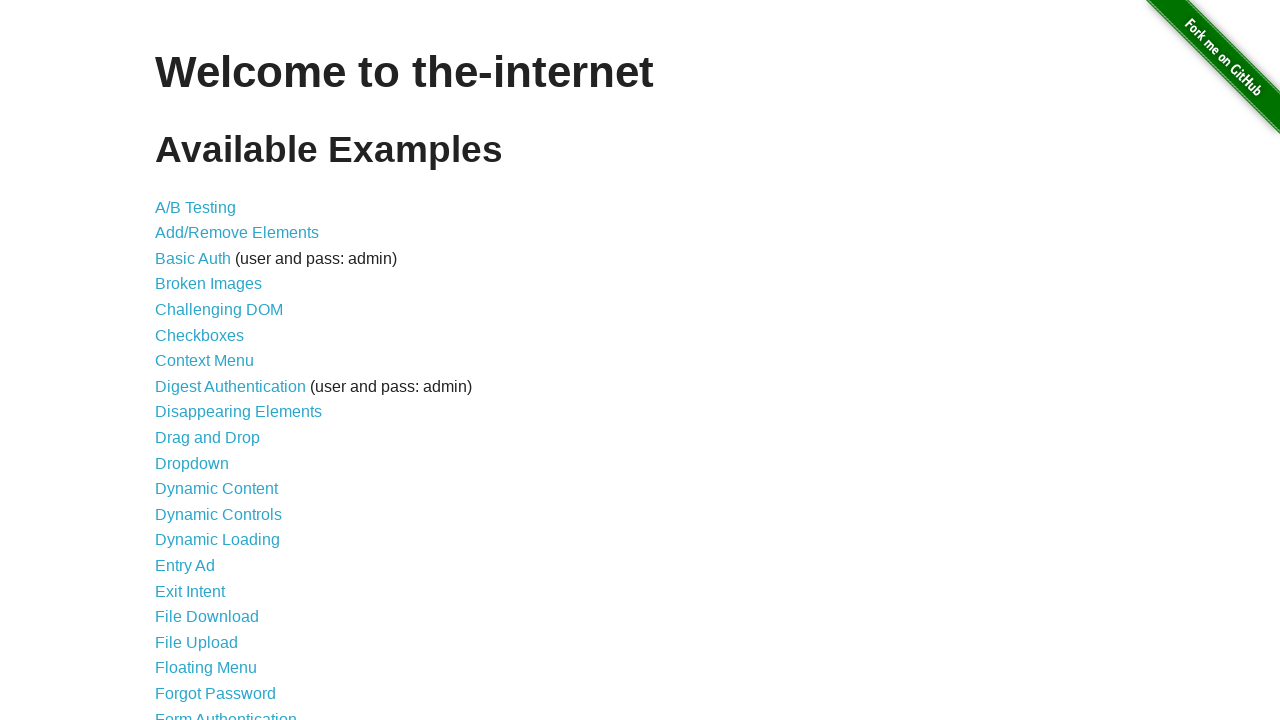

Clicked on Dropdown link to navigate to dropdown page at (192, 463) on a[href='/dropdown']
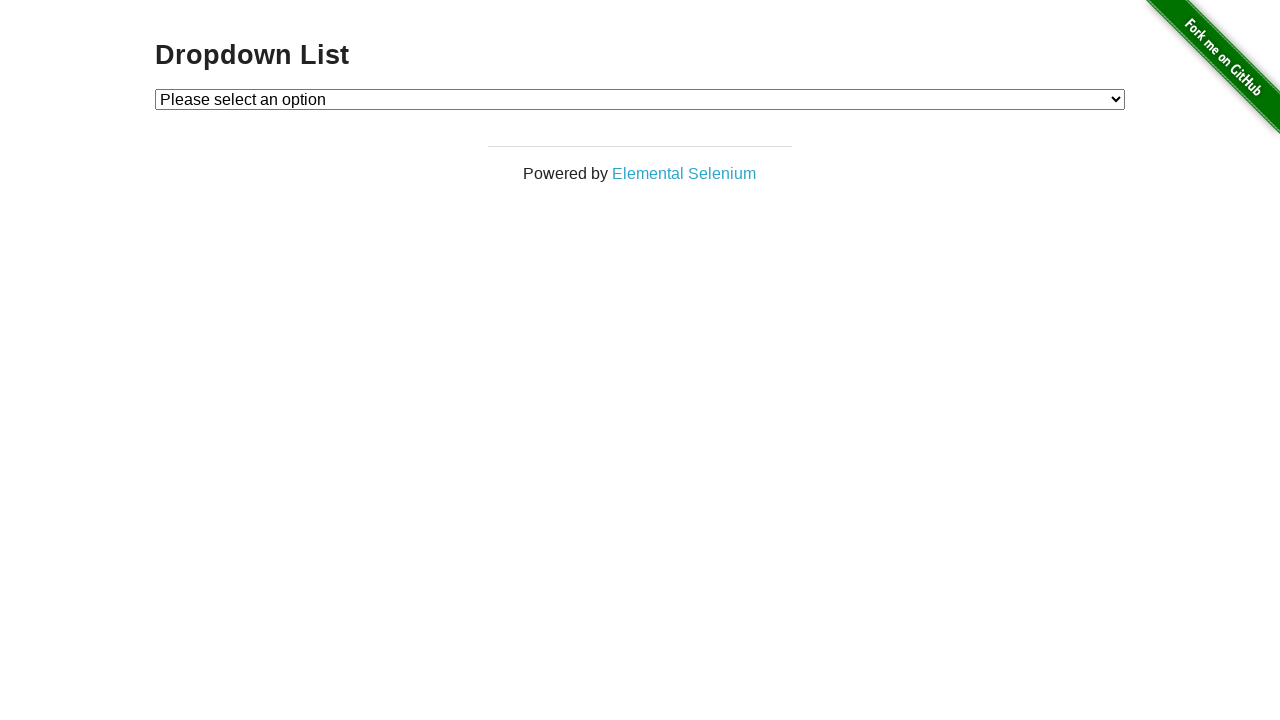

Clicked on dropdown to open it at (640, 99) on #dropdown
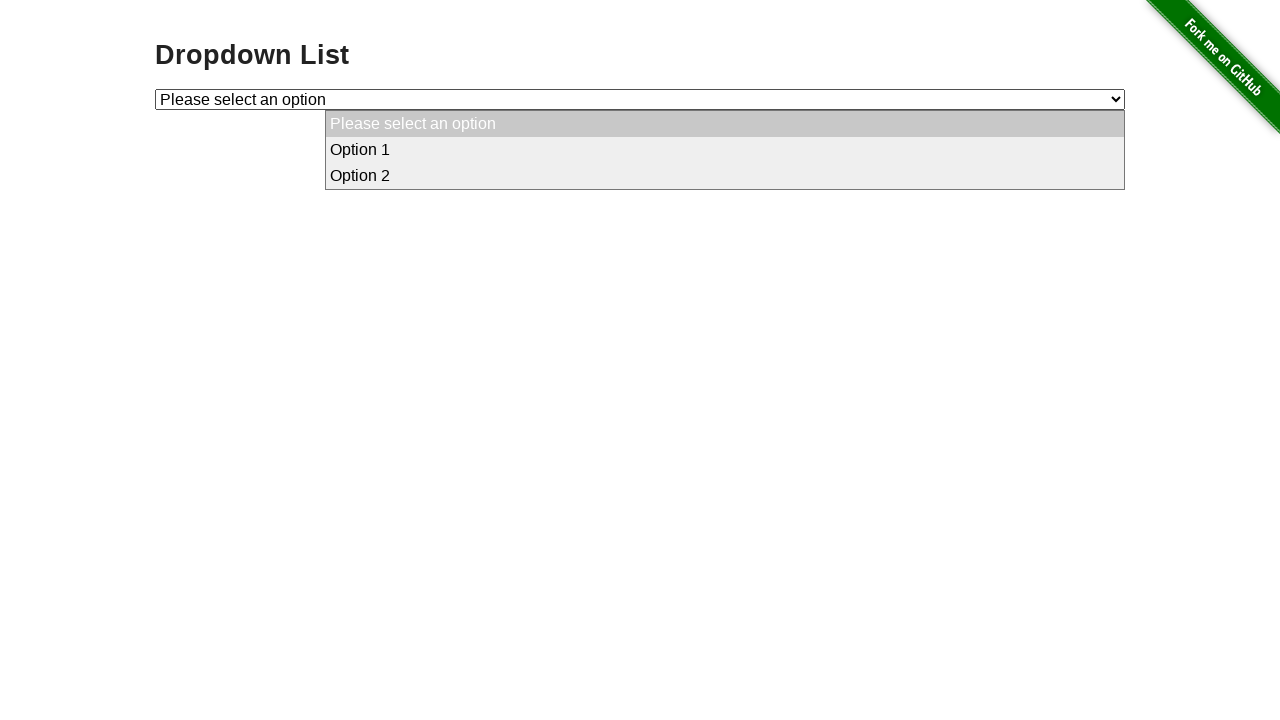

Retrieved text of first dropdown option
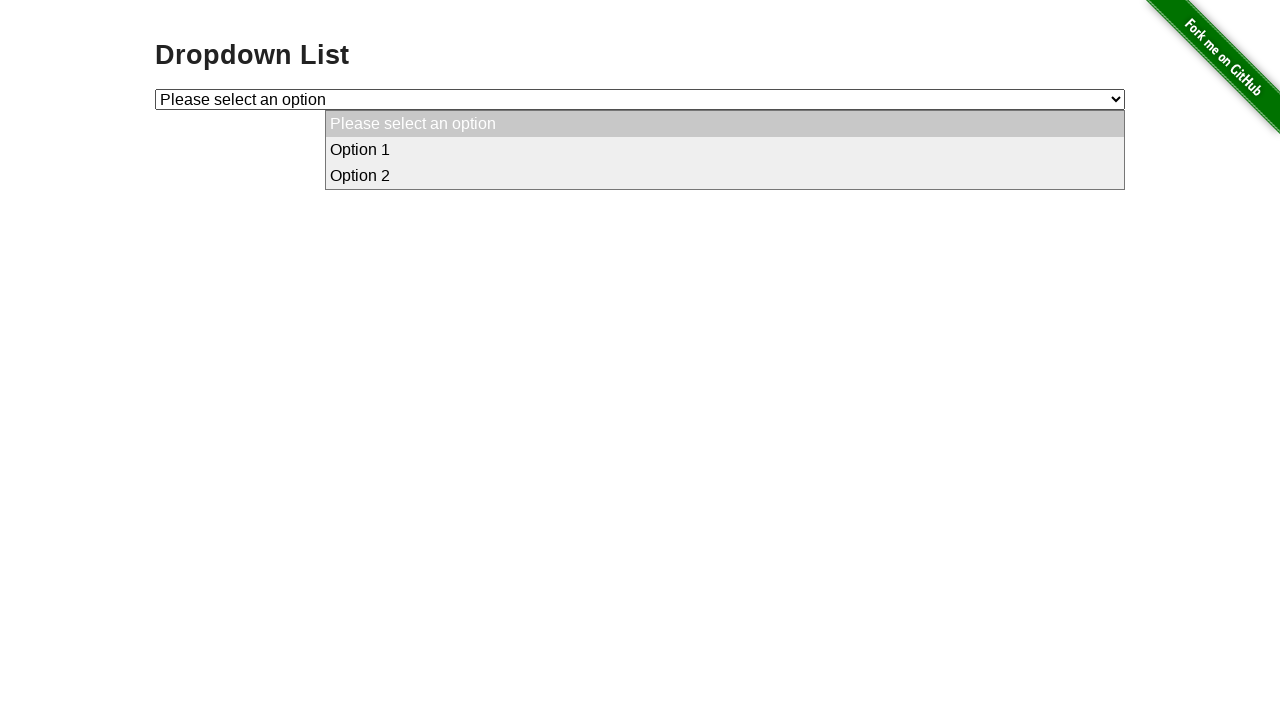

Retrieved text of second dropdown option
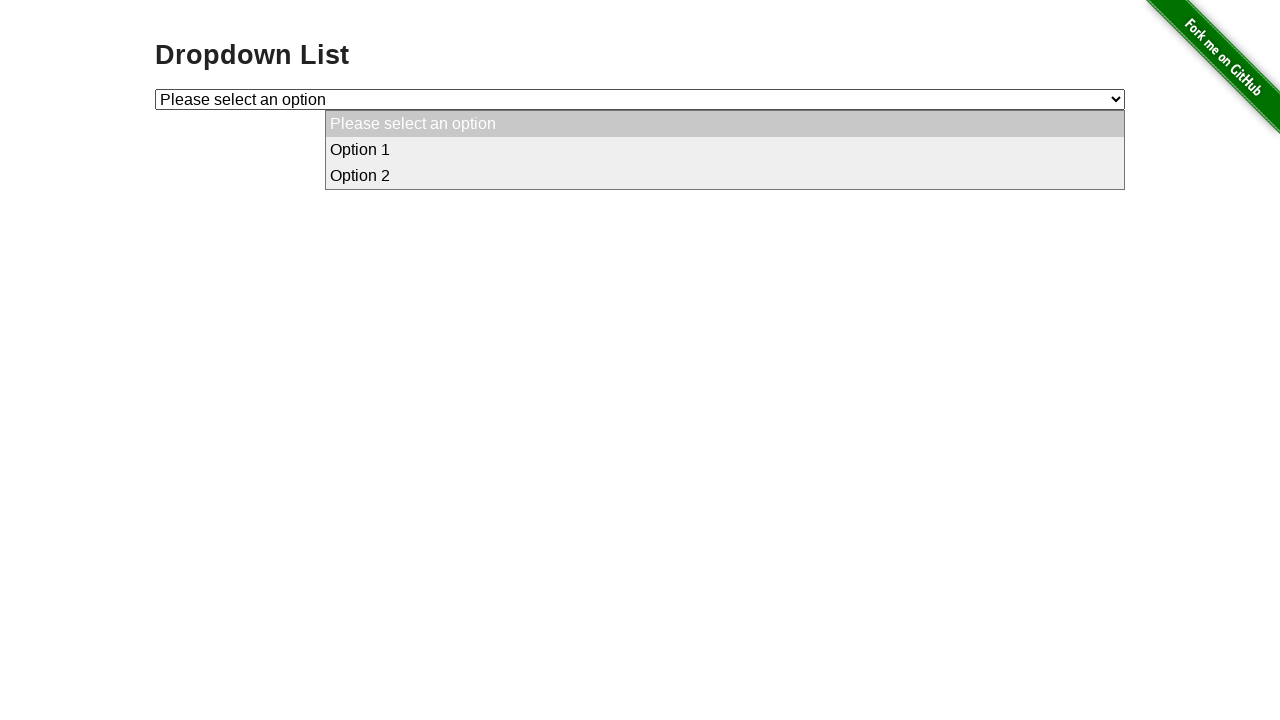

Verified that first option text equals 'Option 1'
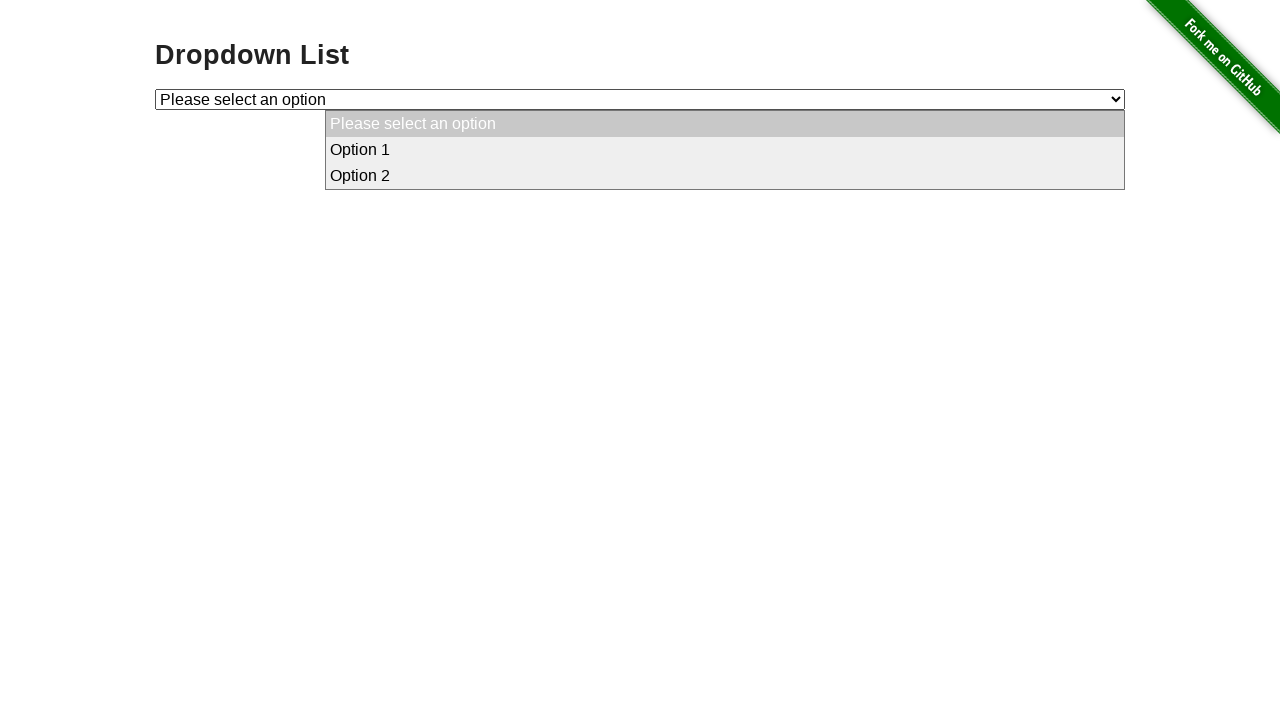

Verified that second option text equals 'Option 2'
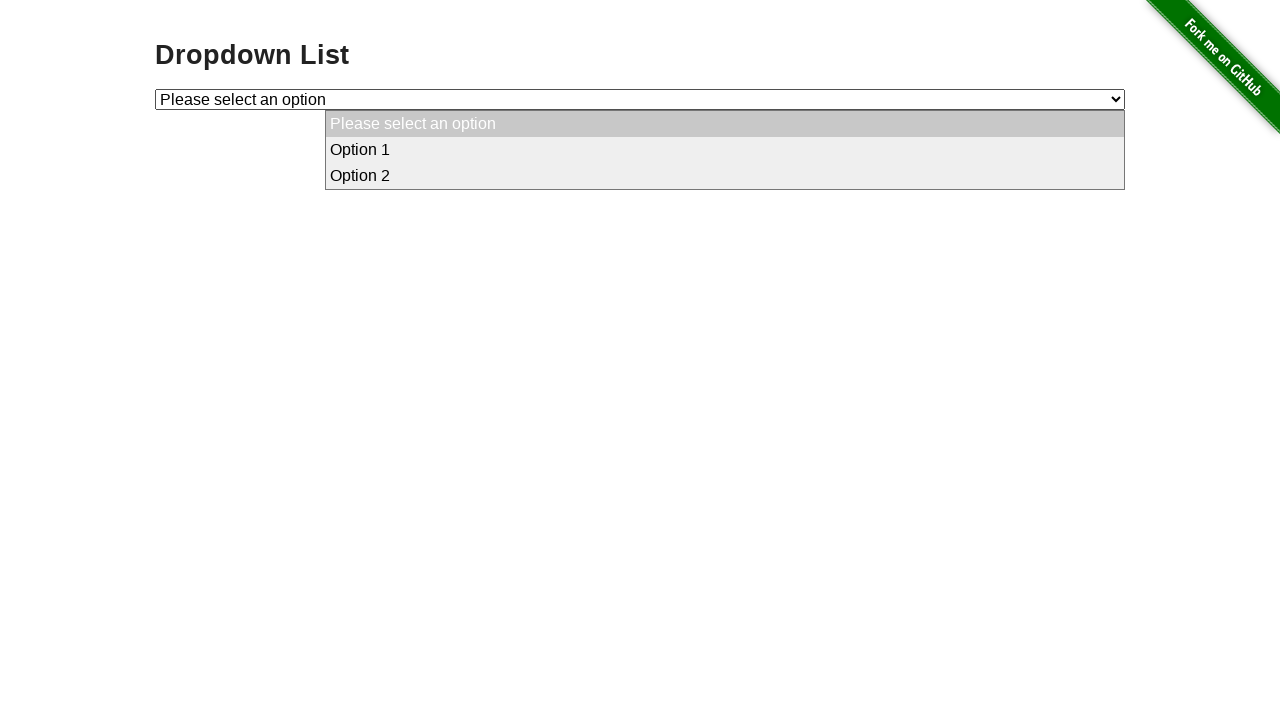

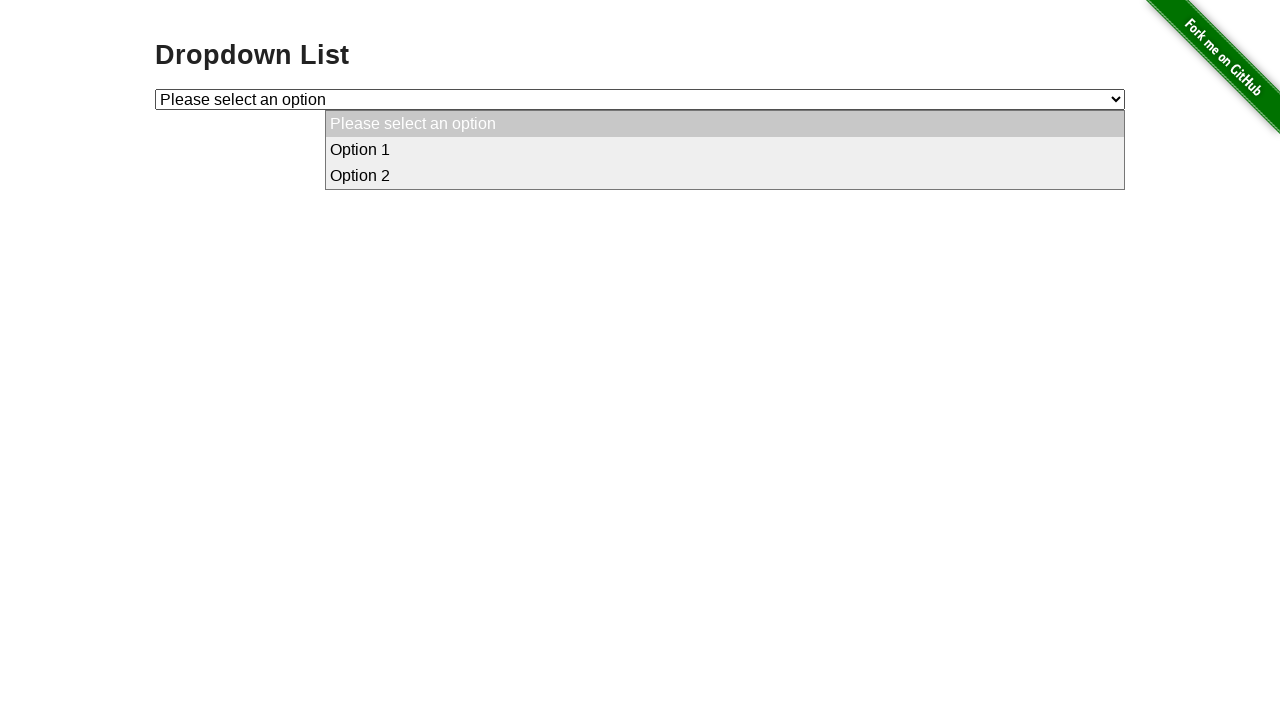